Tests e-commerce shopping flow by adding specific vegetables (Broccoli, Cauliflower, Cucumber) to cart, proceeding to checkout, and applying a promo code to verify the discount is applied successfully.

Starting URL: https://rahulshettyacademy.com/seleniumPractise/#/

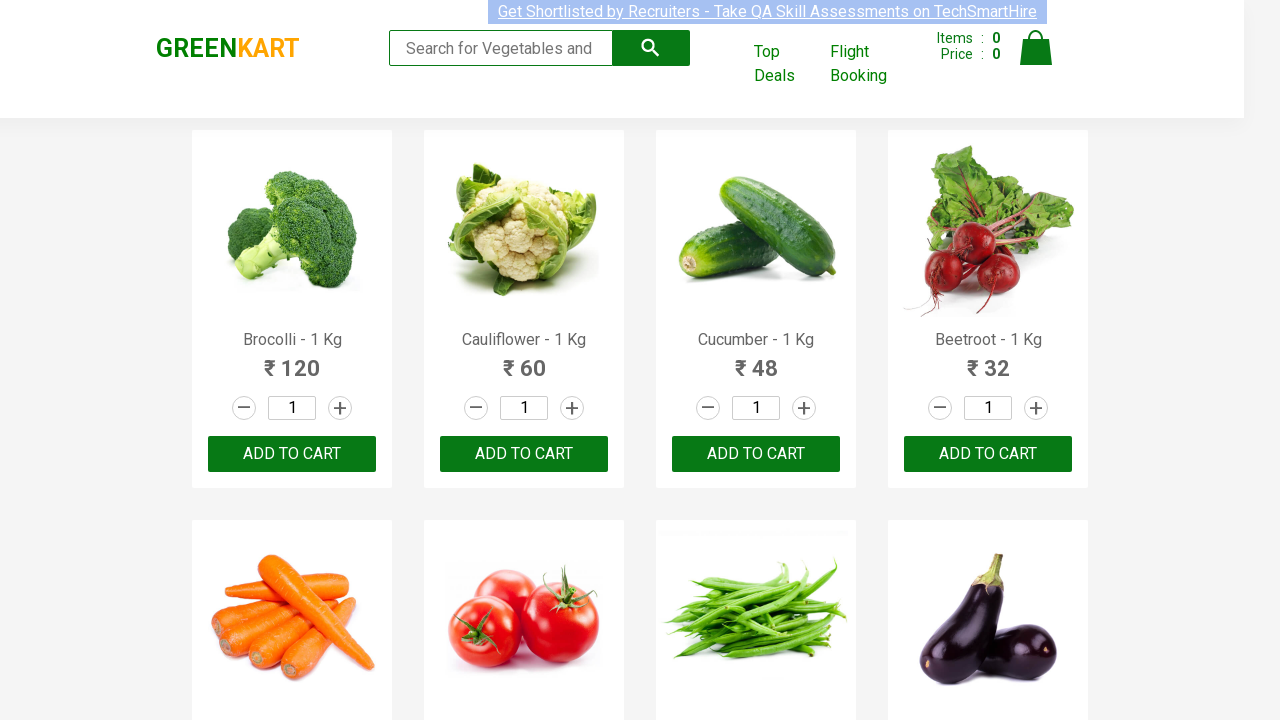

Waited for product list to load
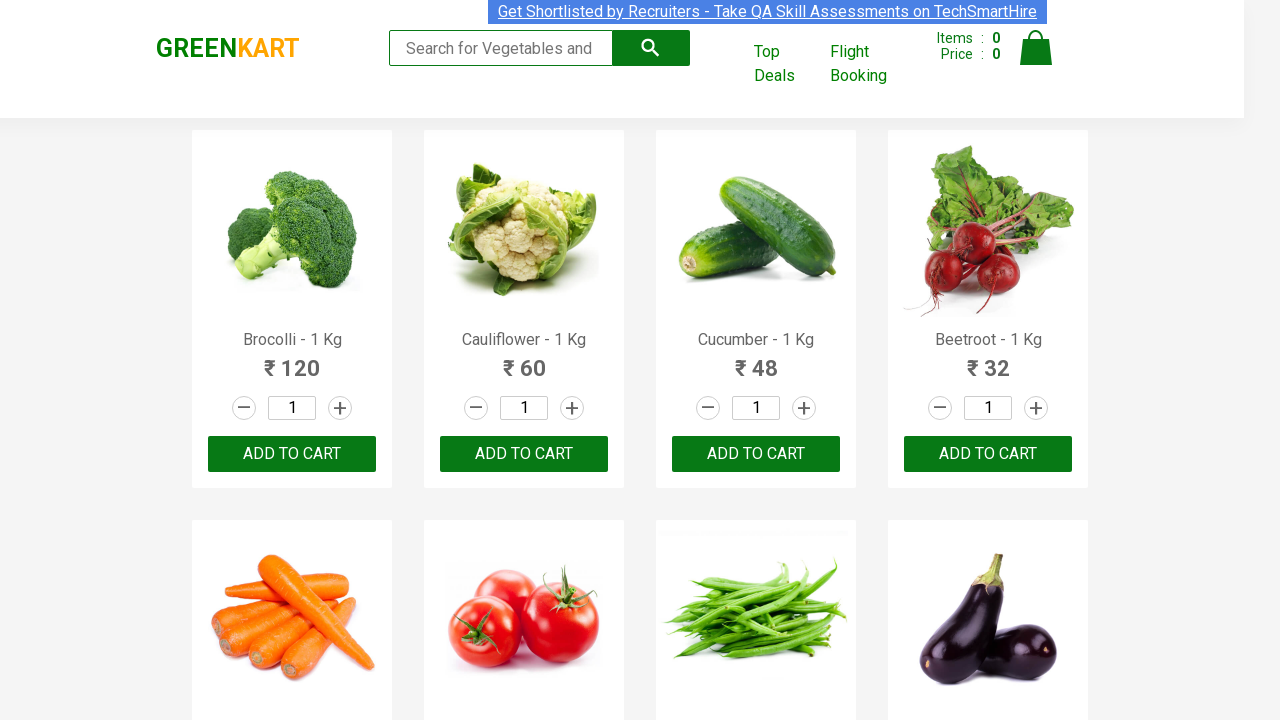

Retrieved all product name elements
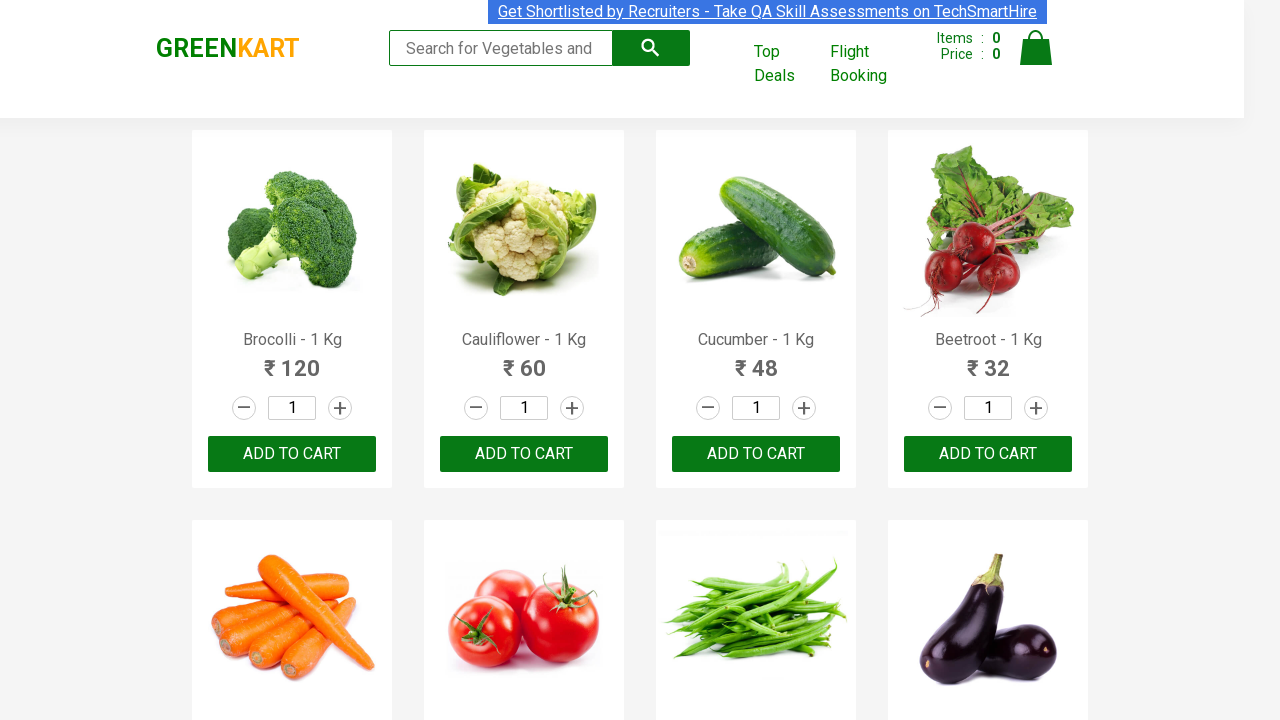

Retrieved all add to cart buttons
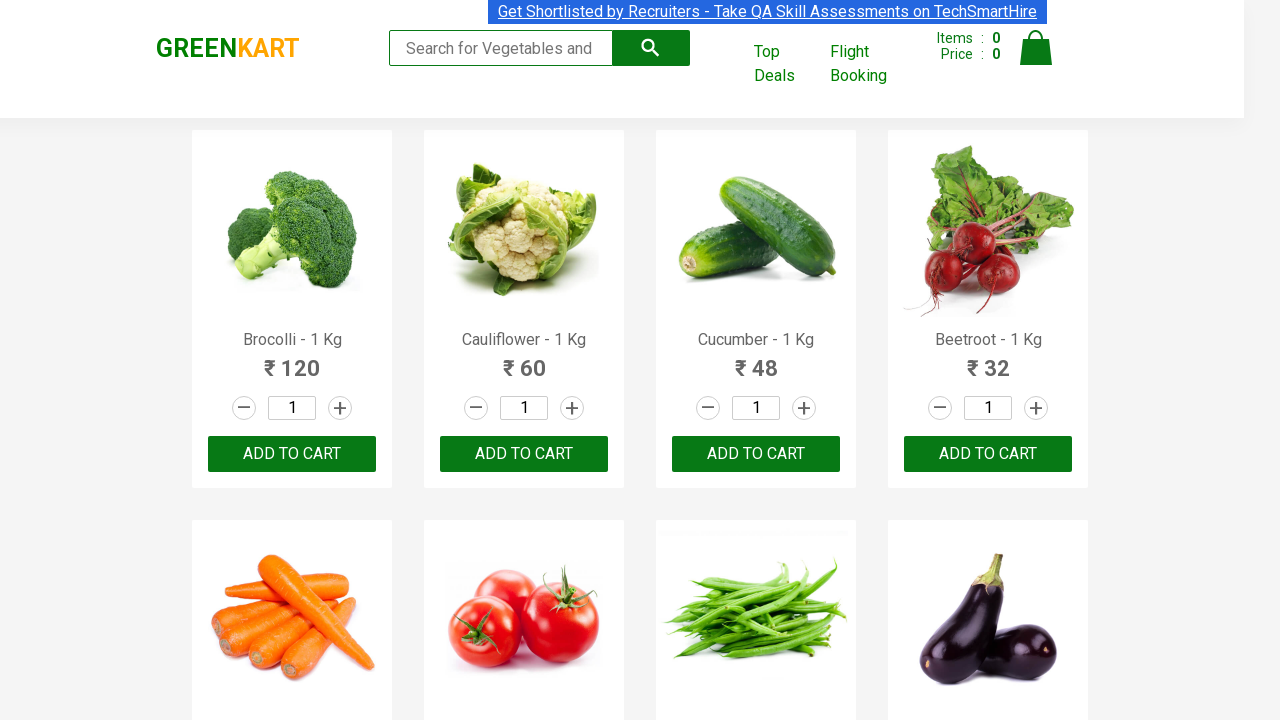

Added Brocolli to cart at (292, 454) on xpath=//div[@class='product-action']/button >> nth=0
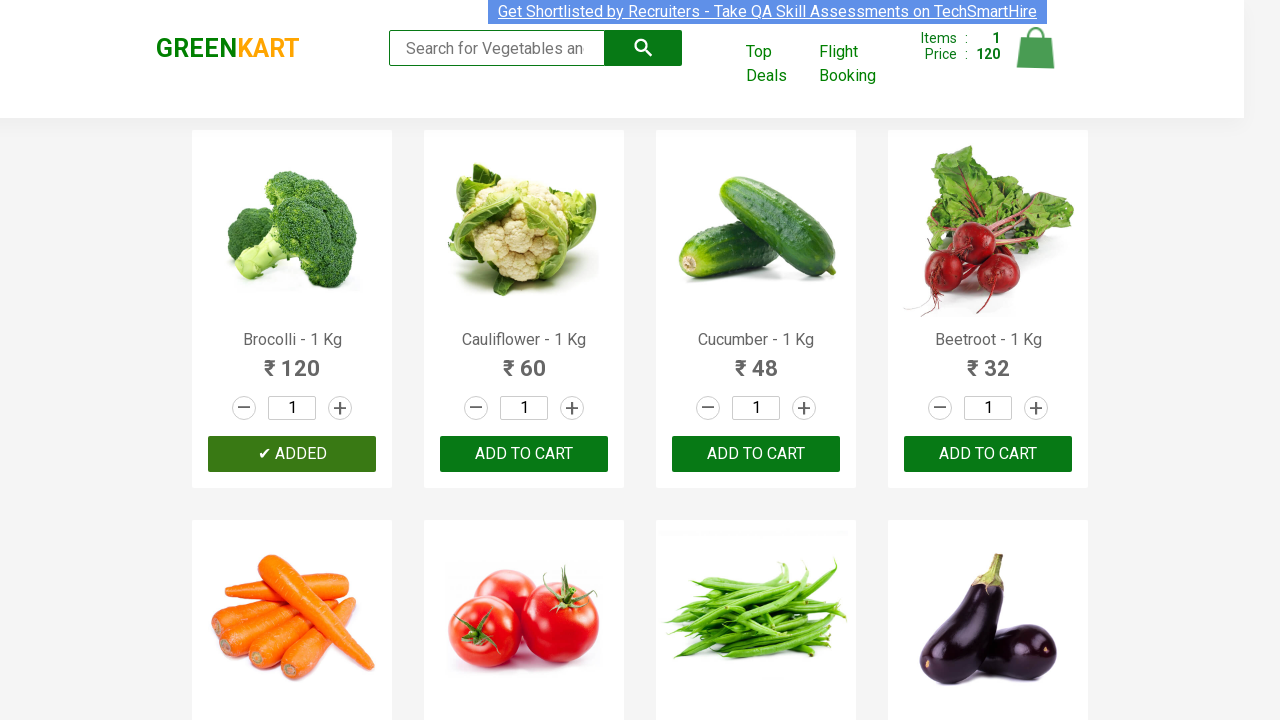

Added Cauliflower to cart at (524, 454) on xpath=//div[@class='product-action']/button >> nth=1
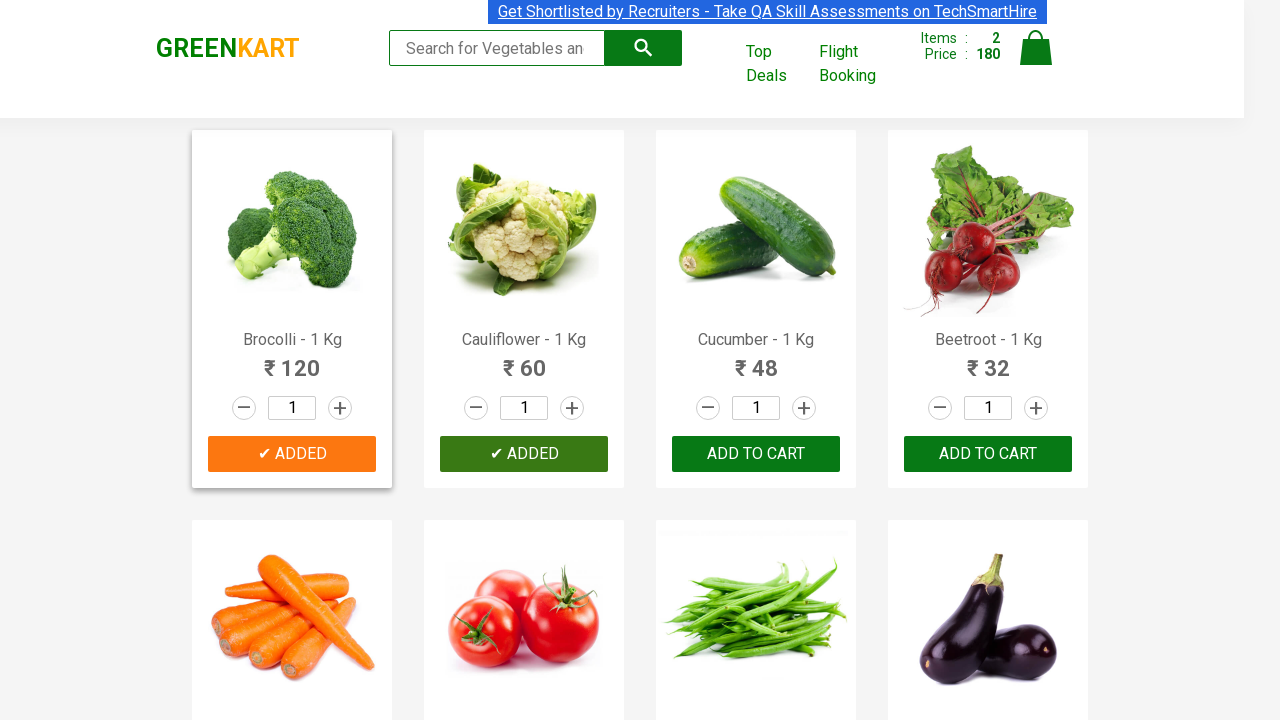

Added Cucumber to cart at (756, 454) on xpath=//div[@class='product-action']/button >> nth=2
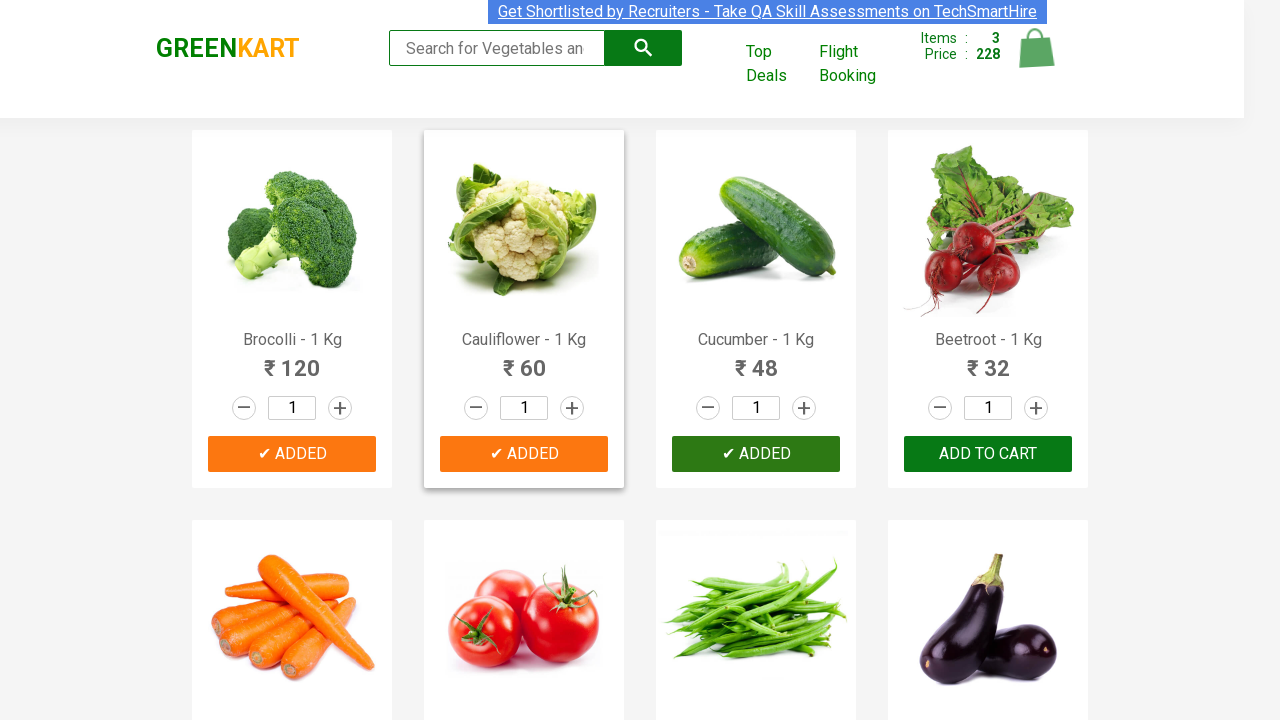

Clicked cart icon to view cart at (1036, 59) on a.cart-icon
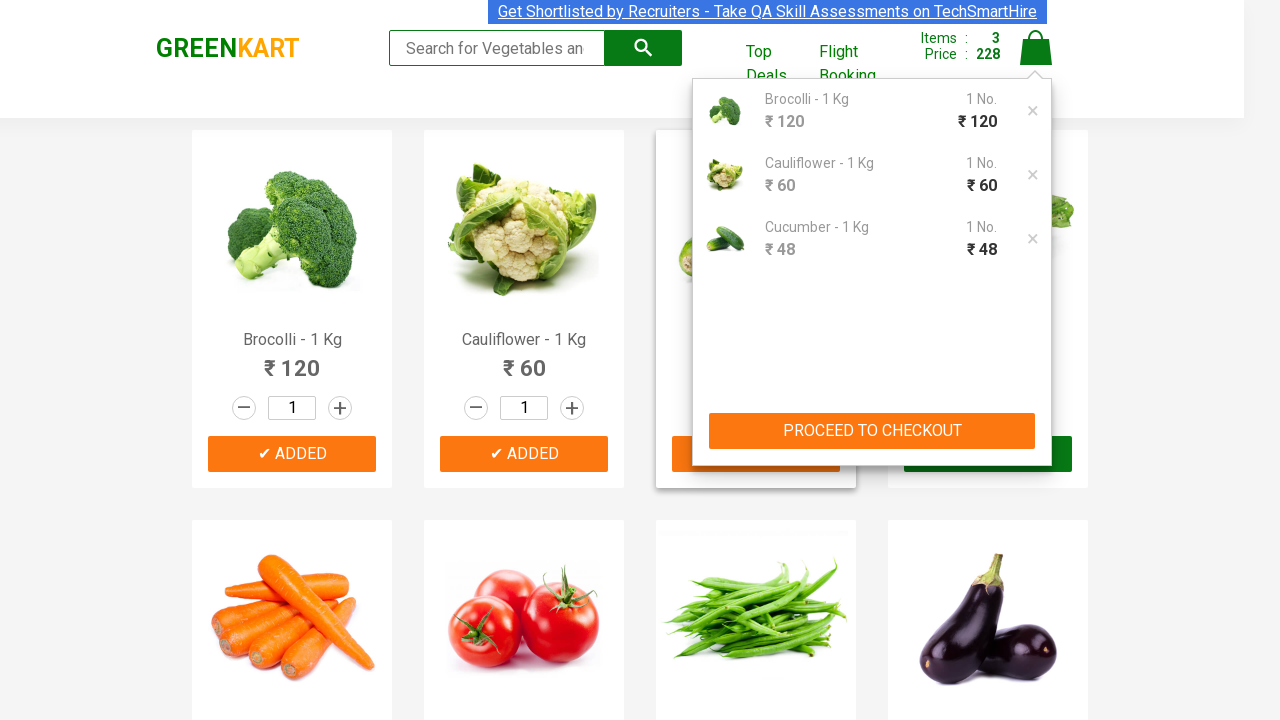

Clicked PROCEED TO CHECKOUT button at (872, 431) on xpath=//button[text()='PROCEED TO CHECKOUT']
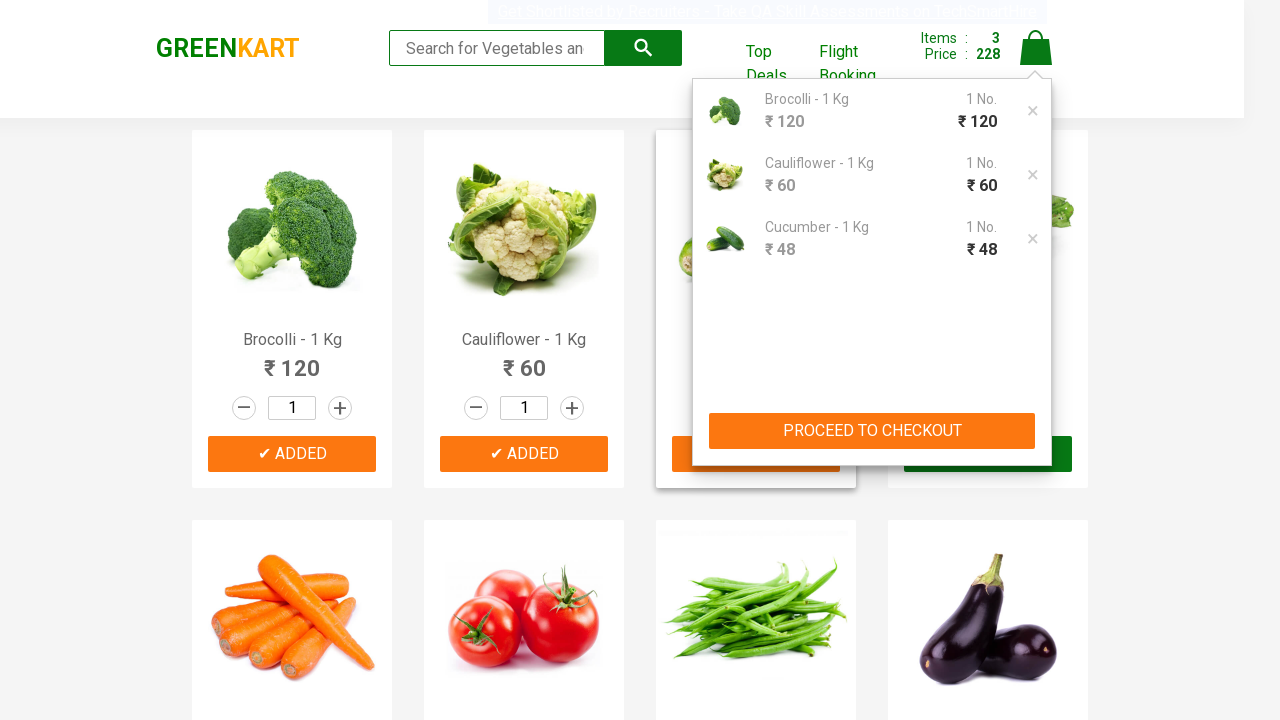

Promo code input field loaded
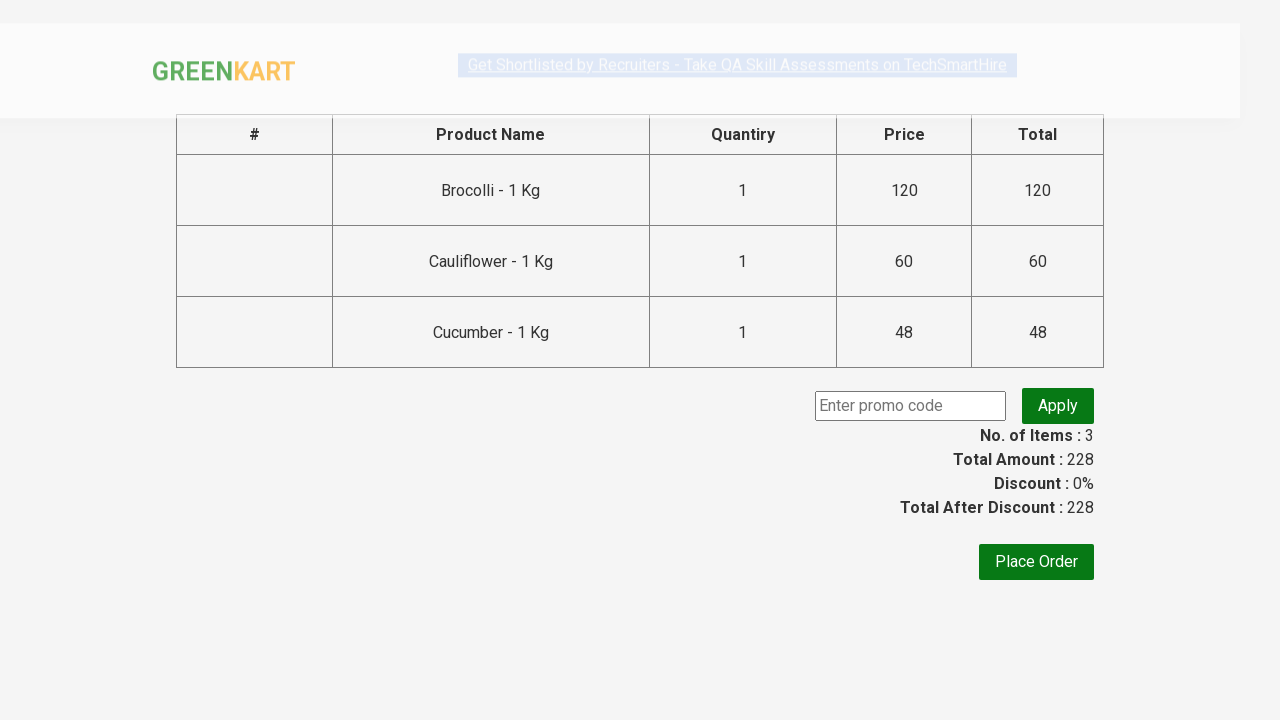

Entered promo code 'rahulshettyacademy' on input.promoCode
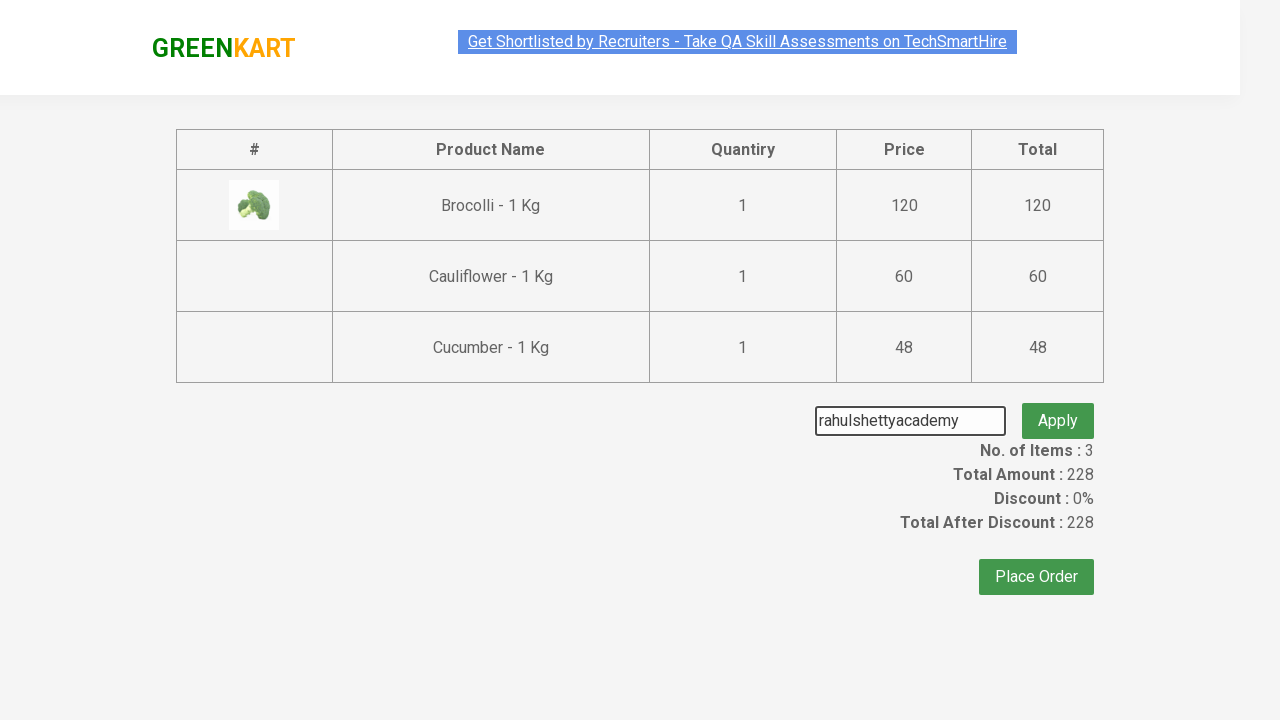

Clicked apply promo button at (1058, 406) on button.promoBtn
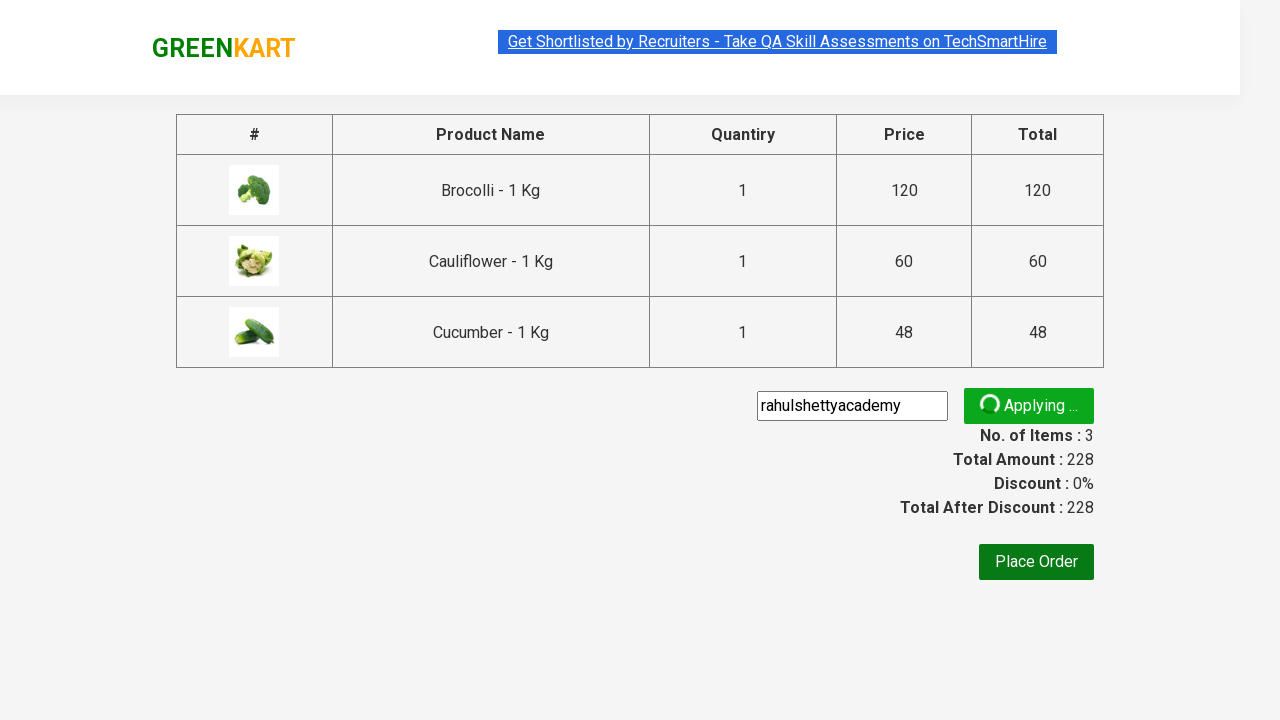

Promo code validation message appeared - discount successfully applied
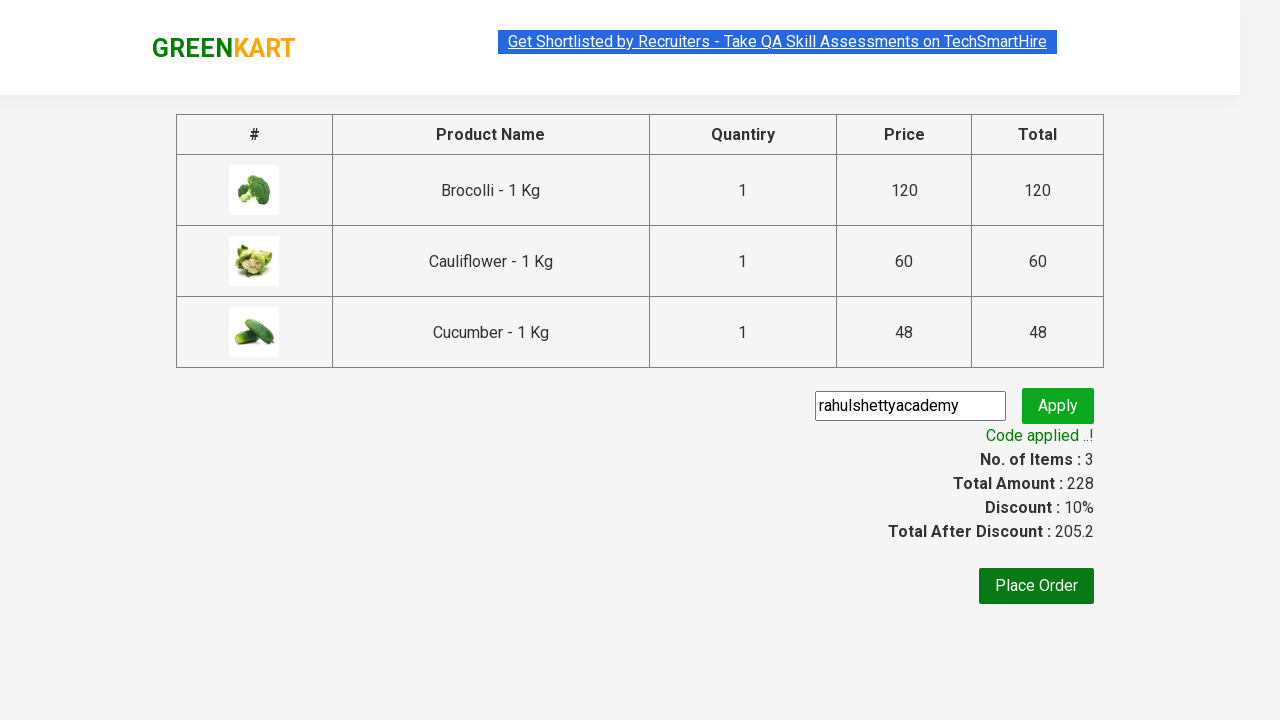

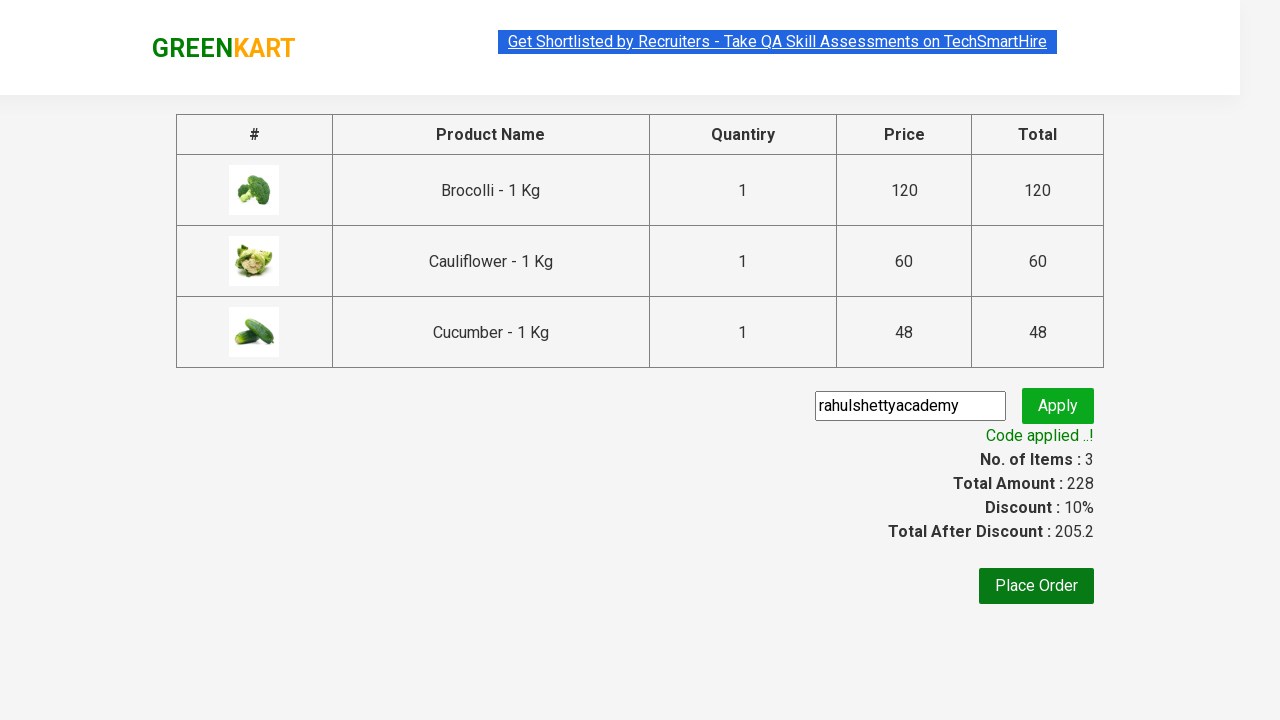